Tests form interactions on a practice page by clicking a checkbox, selecting the corresponding option in a dropdown, entering text in an input field, and verifying an alert message.

Starting URL: http://qaclickacademy.com/practice.php

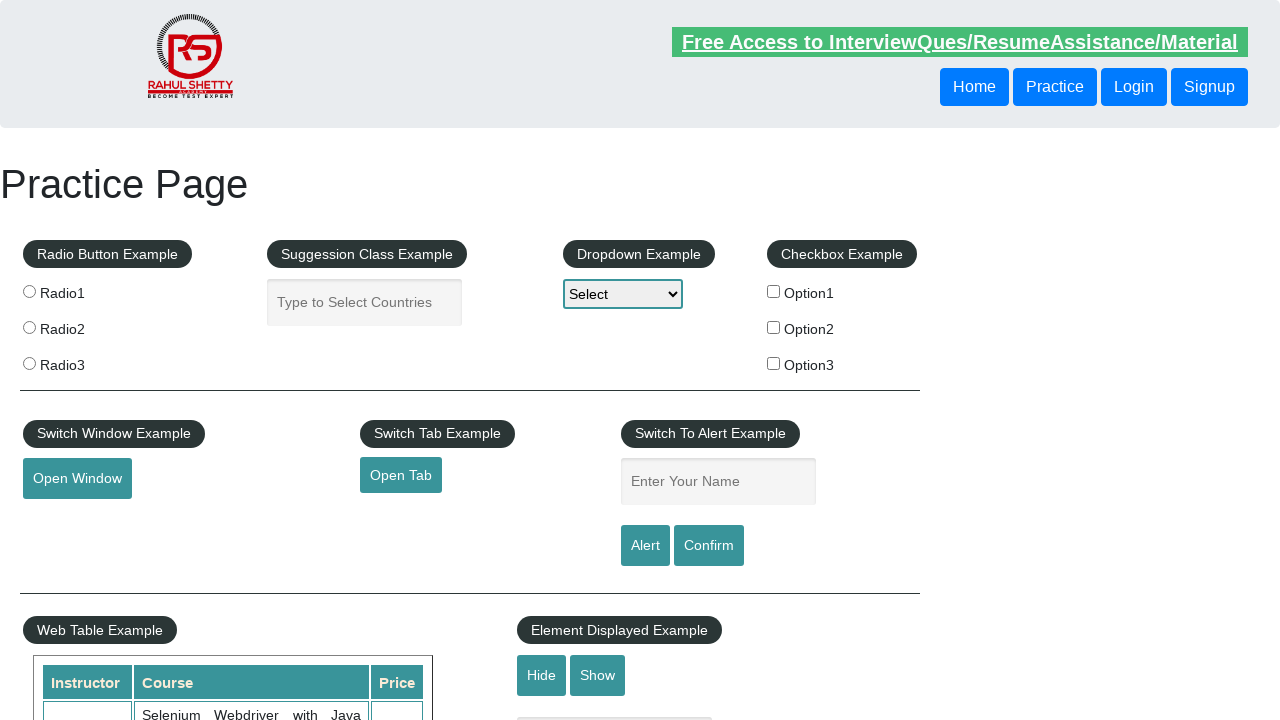

Navigated to practice page
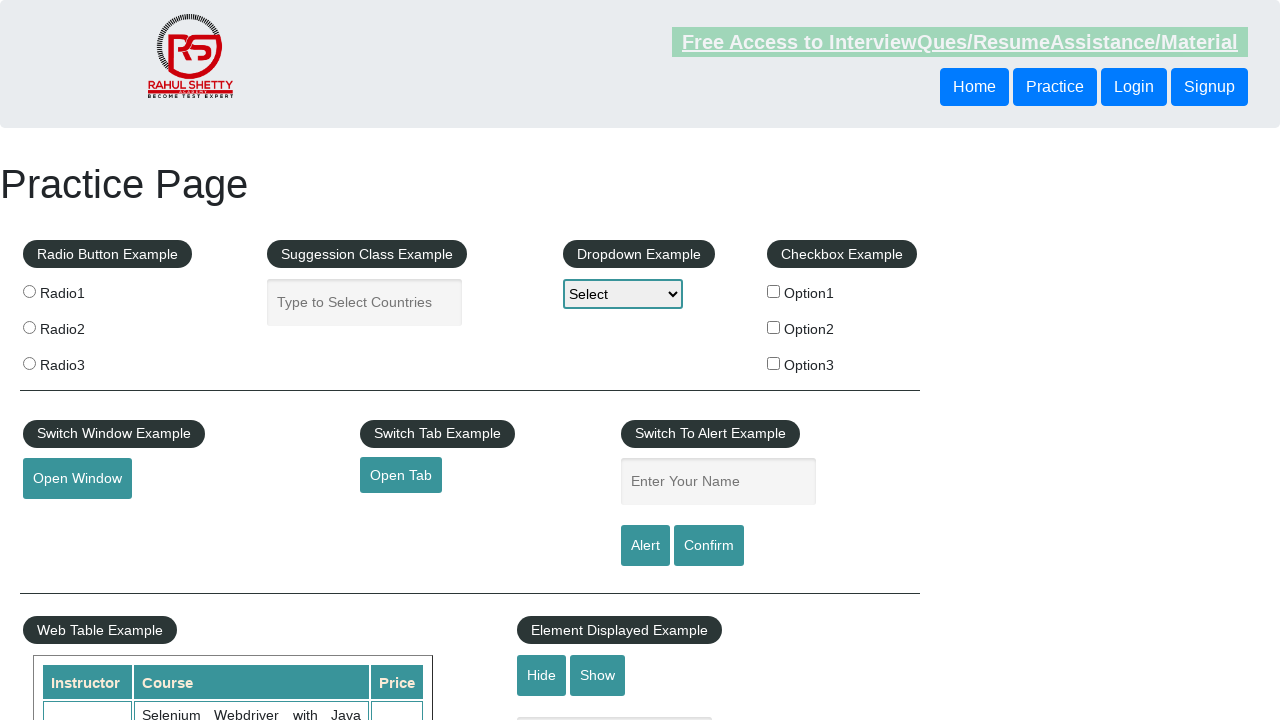

Clicked the second checkbox (Option2) at (774, 327) on xpath=//*[@id='checkbox-example']/fieldset/label[2]/input
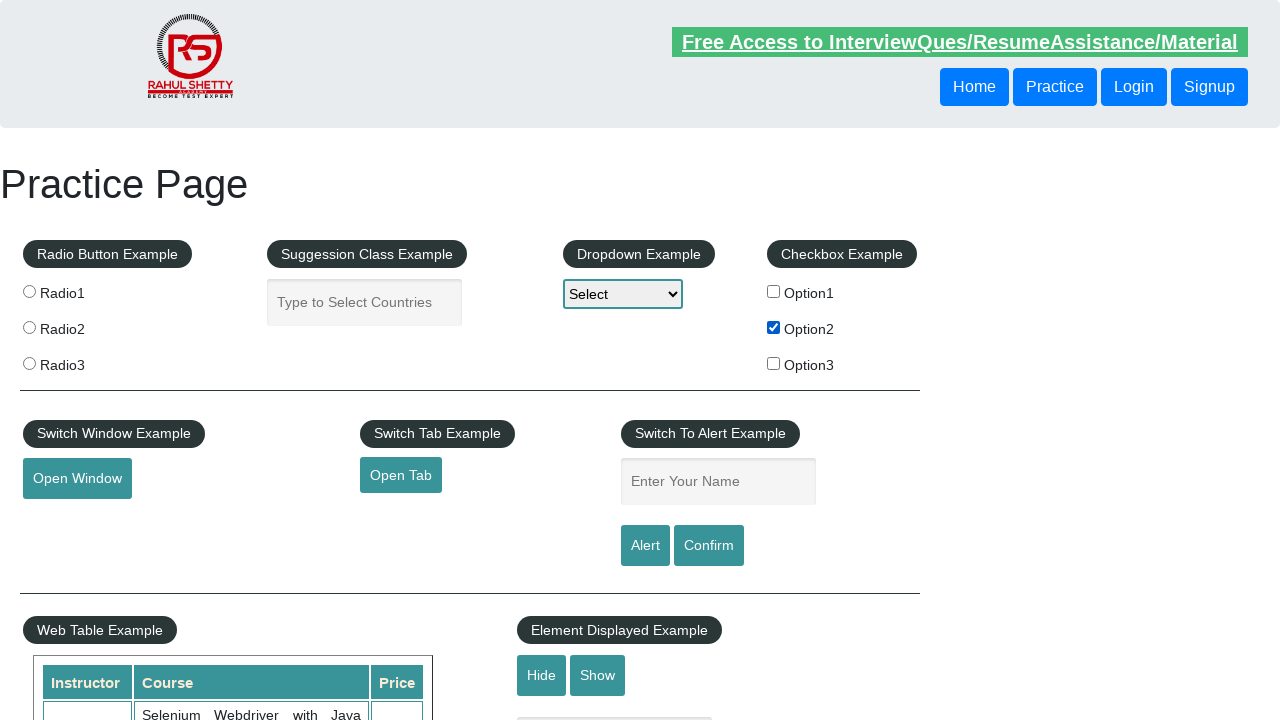

Retrieved checkbox label text: 'Option2'
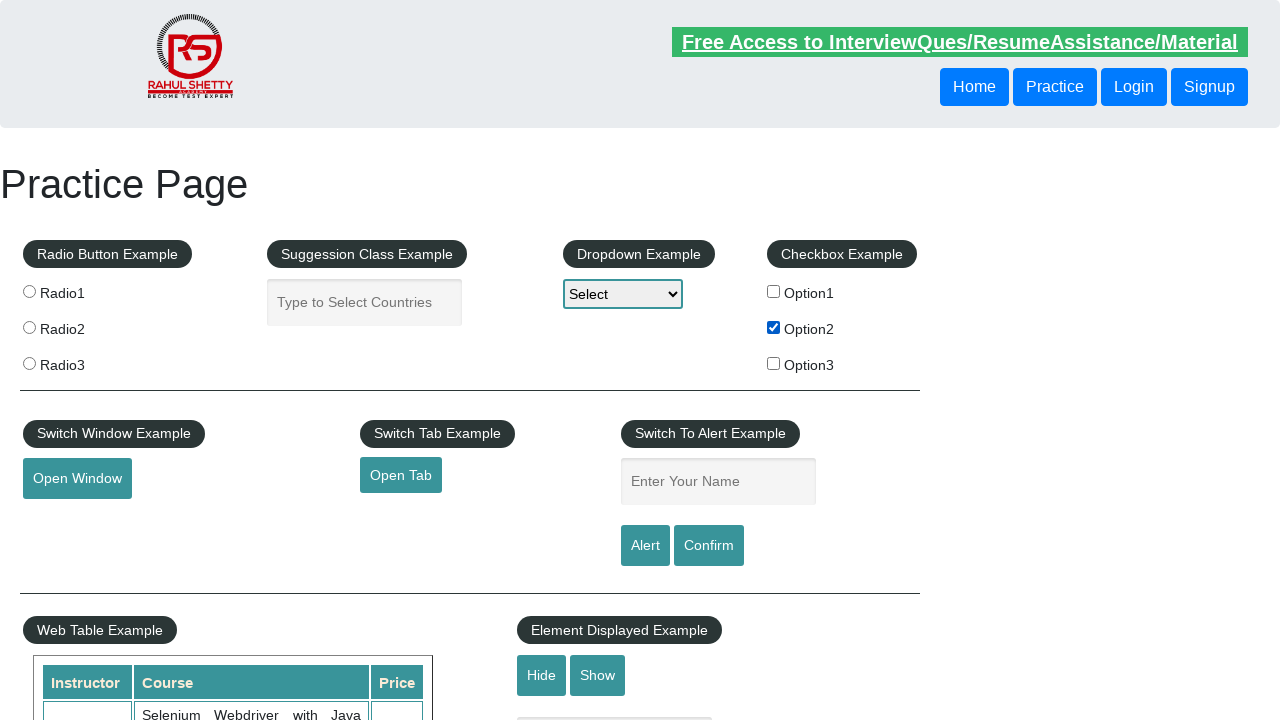

Selected 'Option2' in the dropdown on #dropdown-class-example
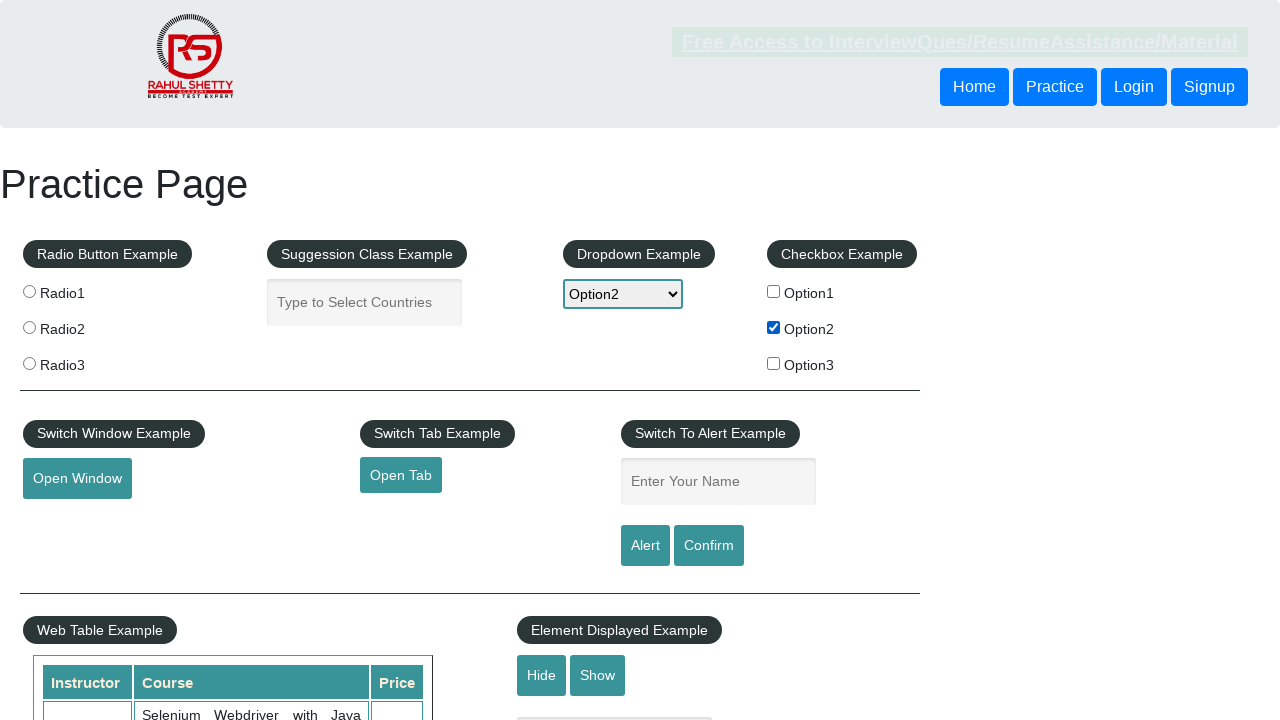

Filled name input field with 'Option2' on input[name='enter-name']
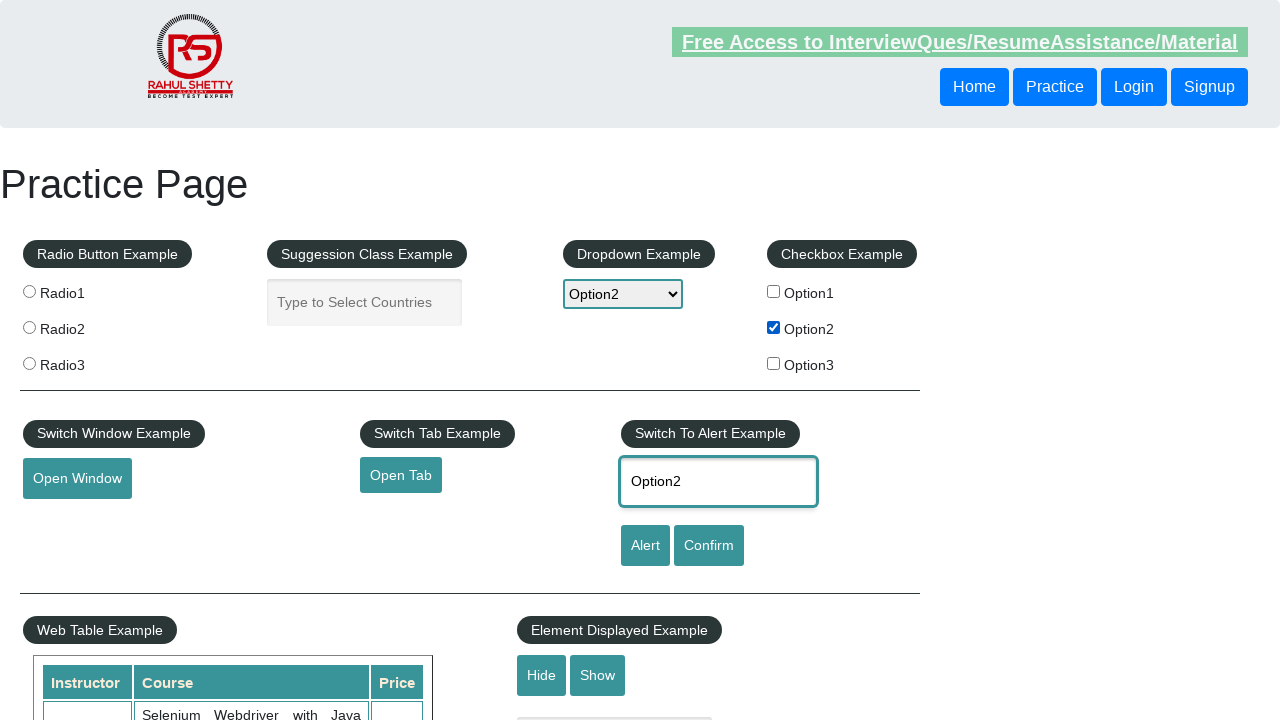

Clicked the alert button at (645, 546) on #alertbtn
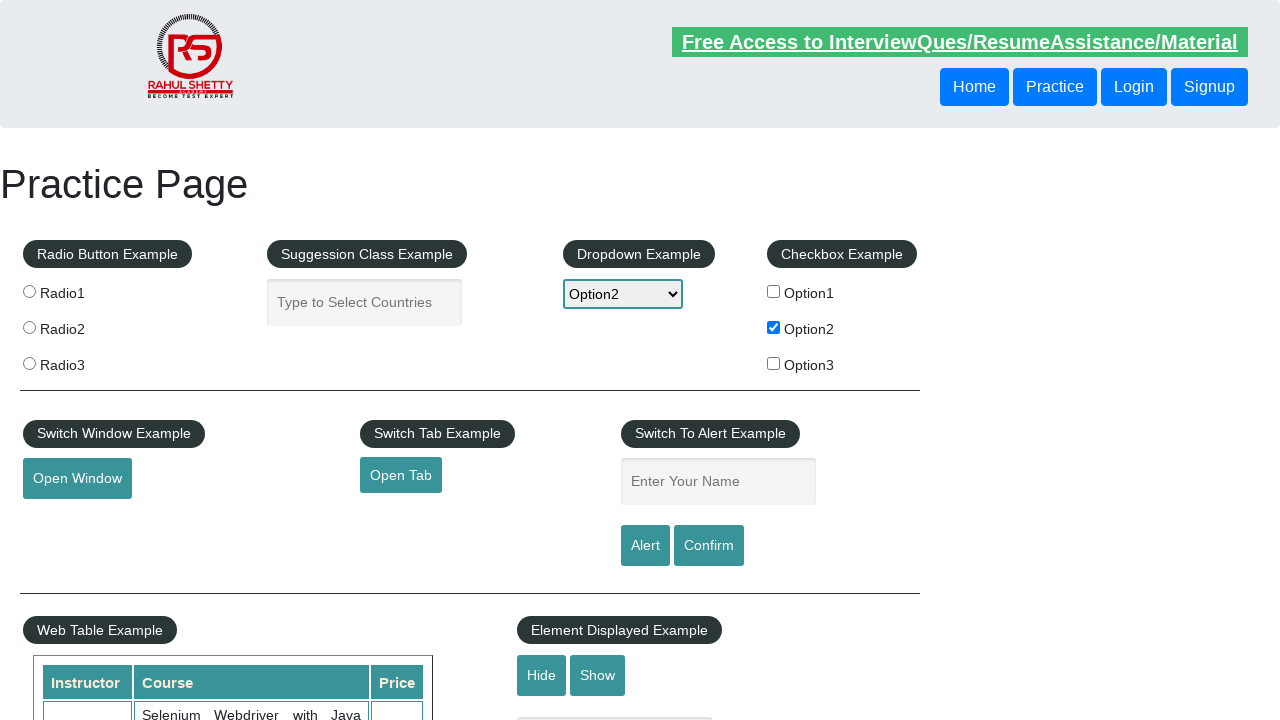

Alert dialog accepted
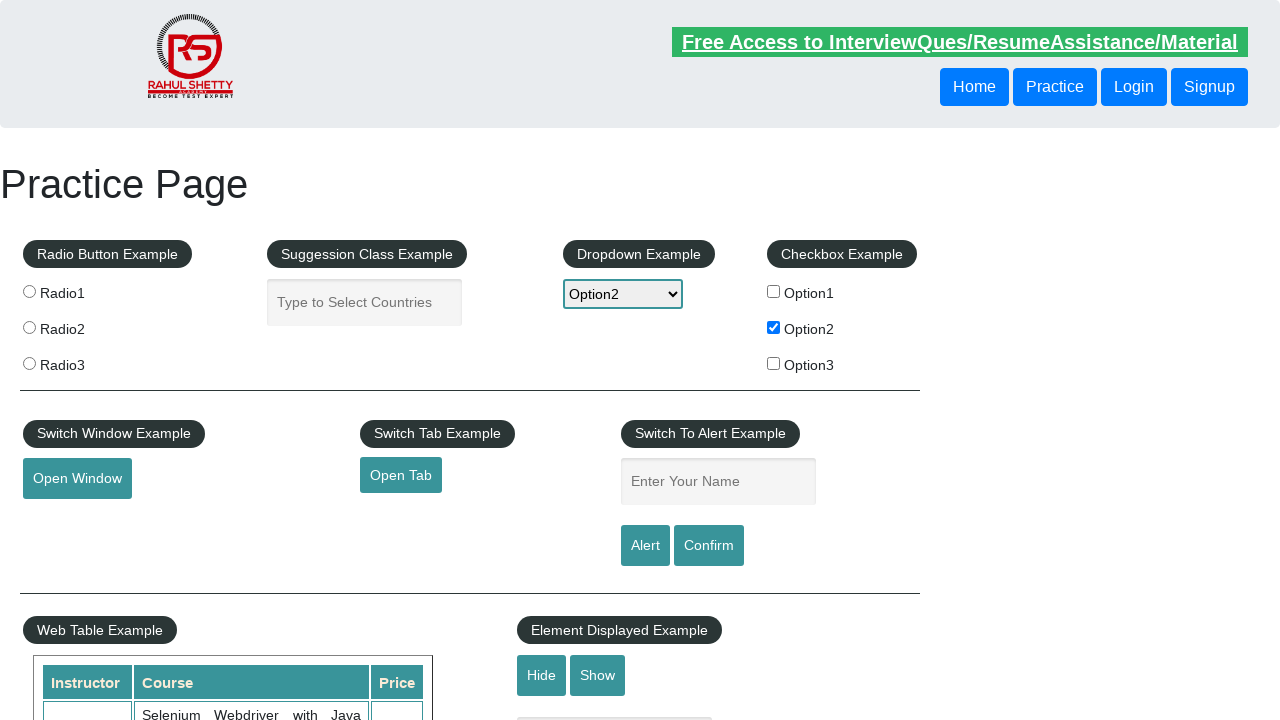

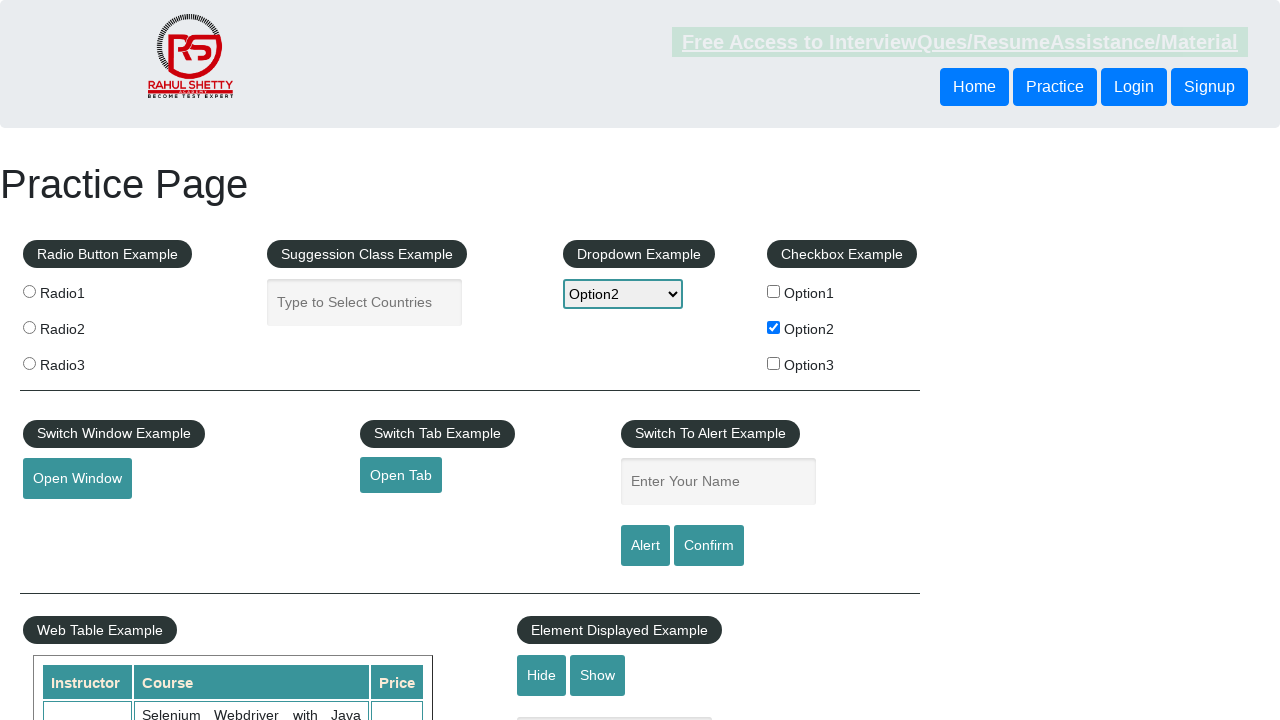